Tests a todo application by adding tasks, completing them, and filtering views to verify task management functionality works correctly.

Starting URL: https://todo.taiko.dev

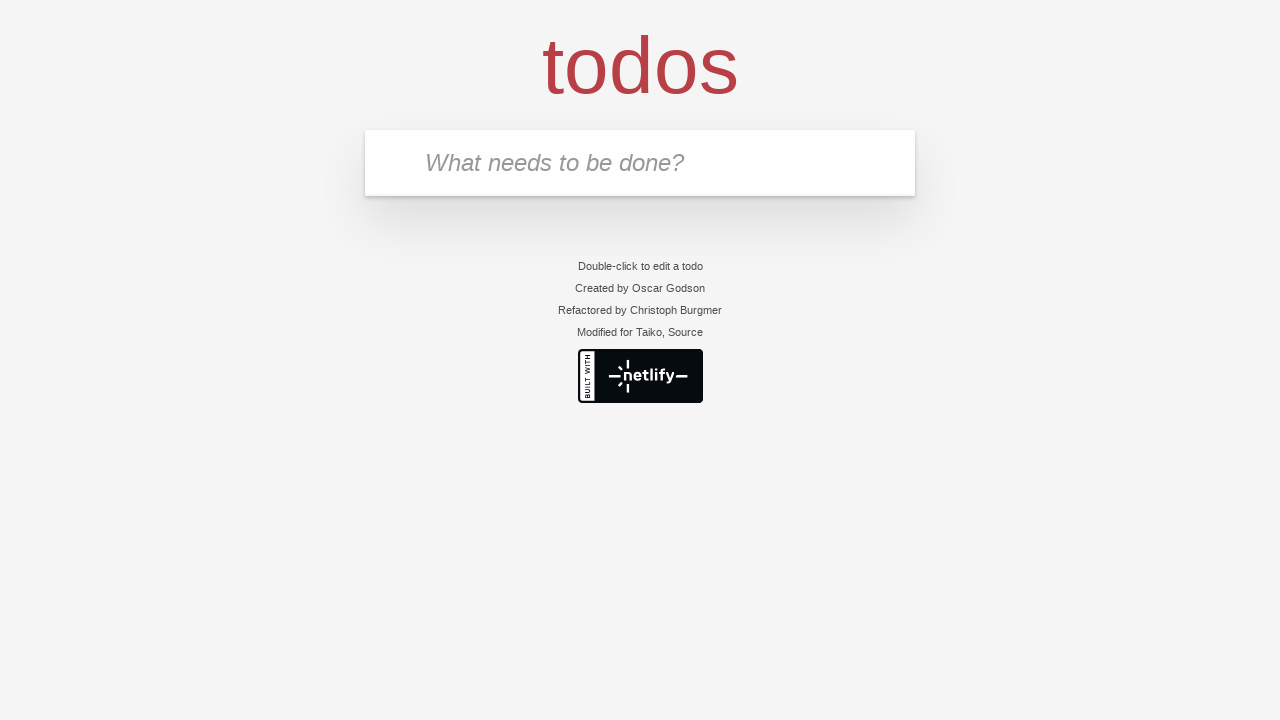

Filled new todo field with 'Buy groceries' on .new-todo
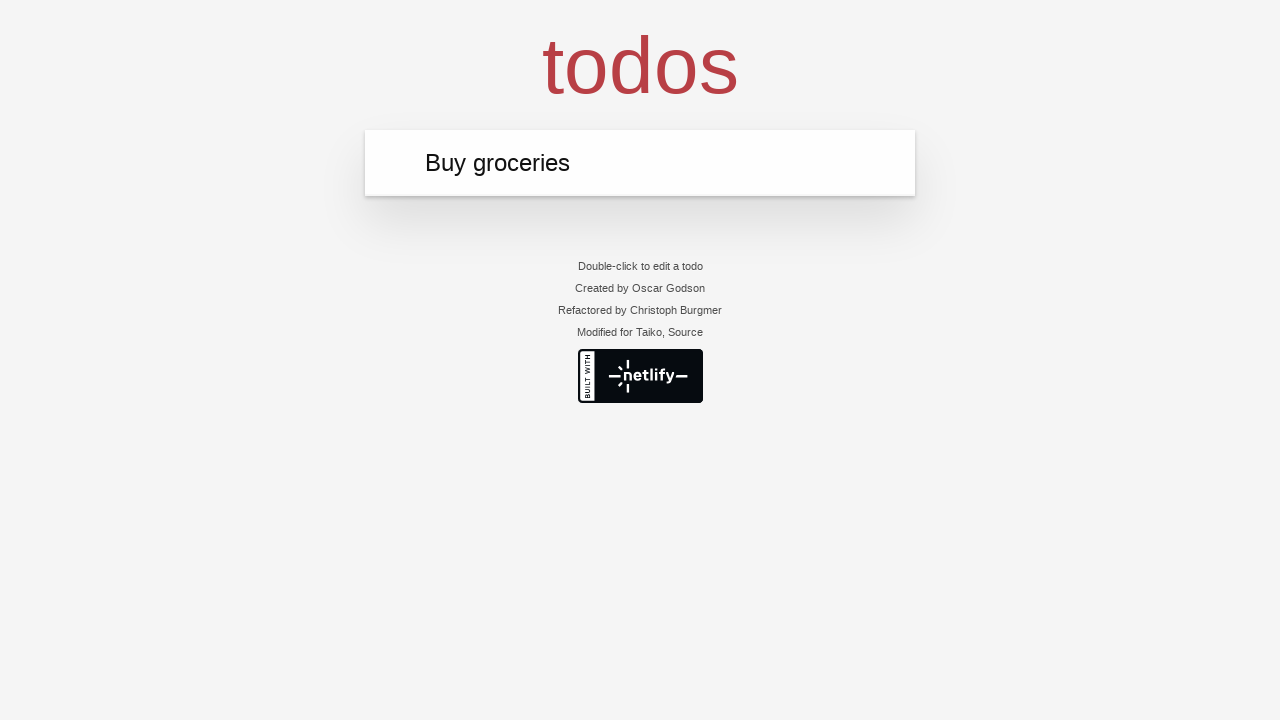

Pressed Enter to add 'Buy groceries' task on .new-todo
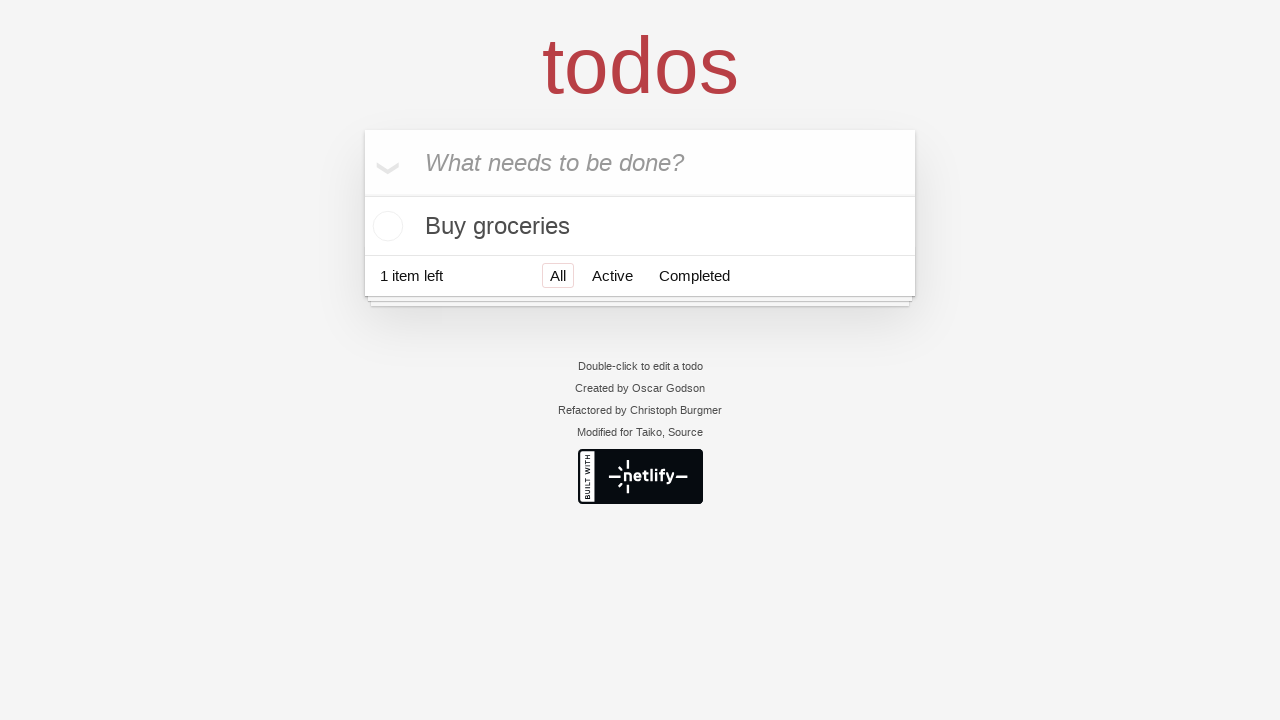

Filled new todo field with 'Clean the house' on .new-todo
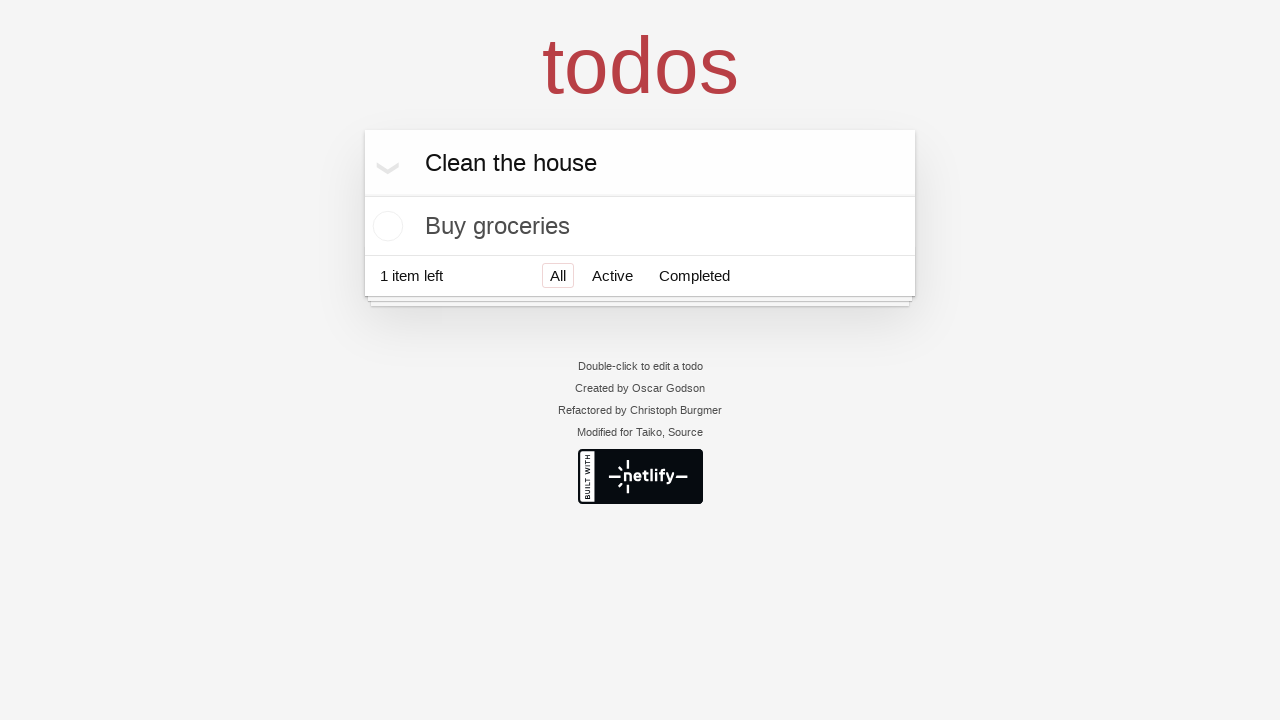

Pressed Enter to add 'Clean the house' task on .new-todo
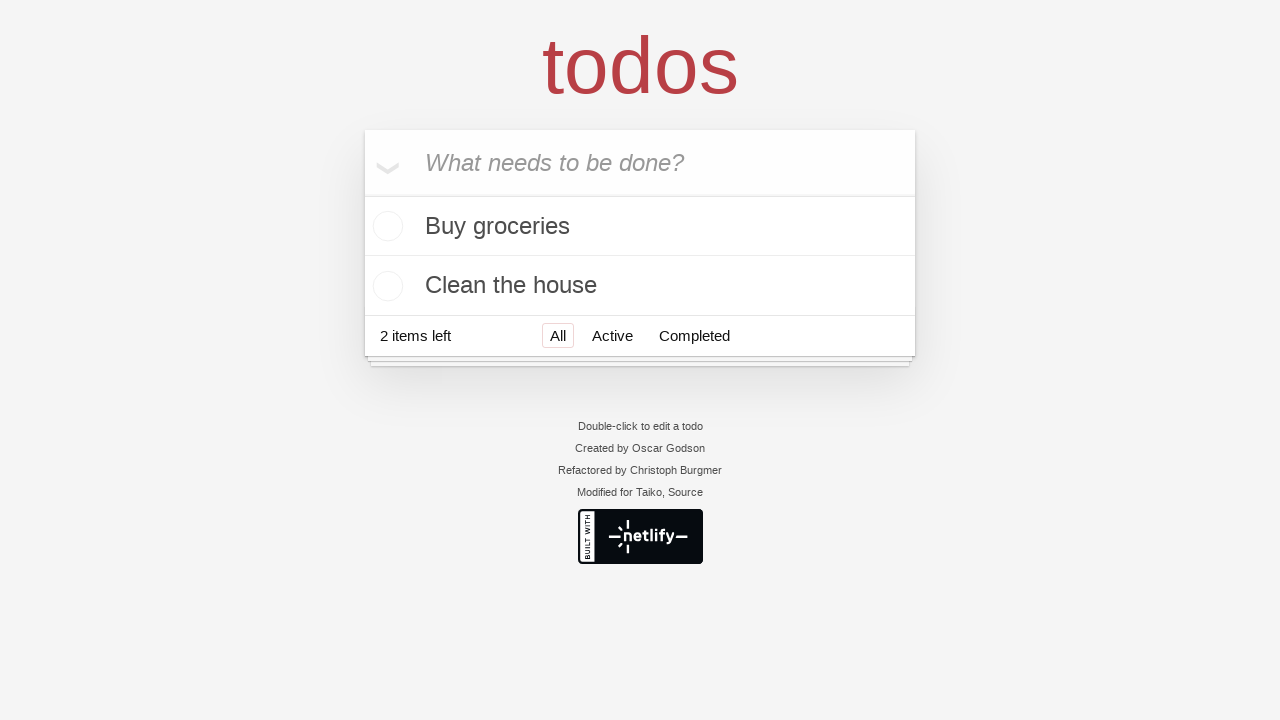

Filled new todo field with 'Walk the dog' on .new-todo
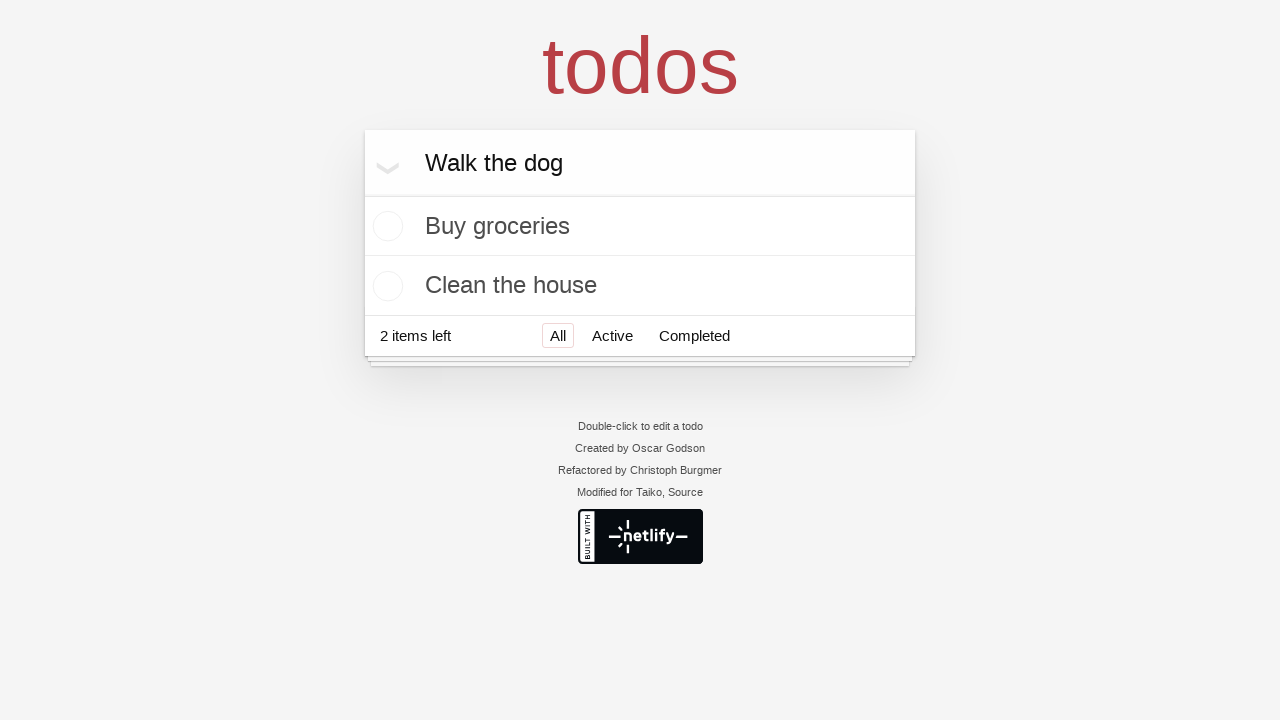

Pressed Enter to add 'Walk the dog' task on .new-todo
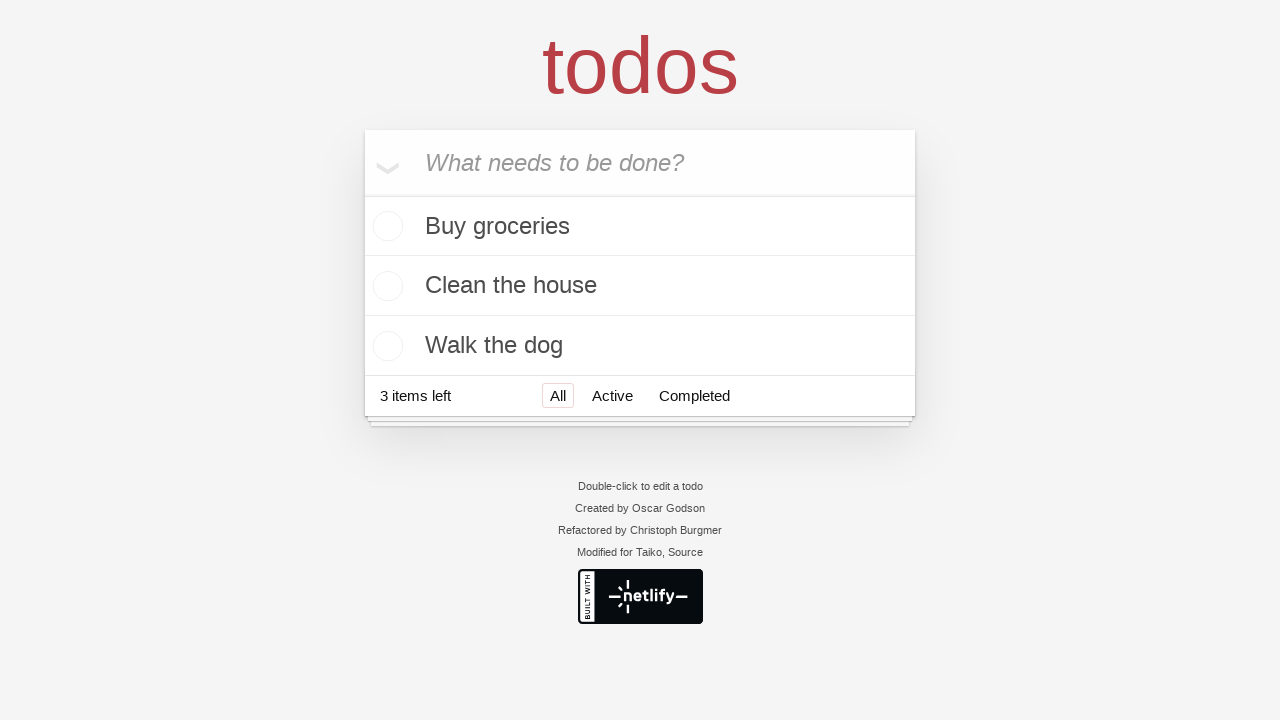

Verified 'Buy groceries' task is displayed
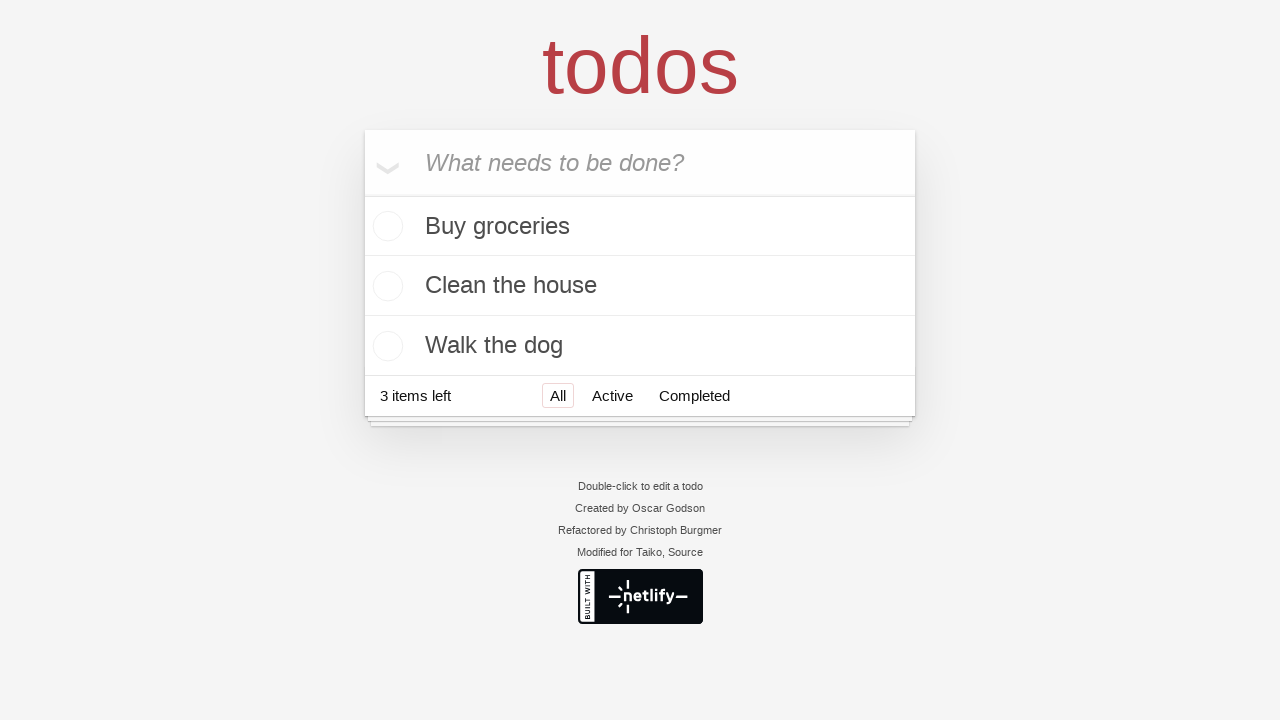

Verified 'Clean the house' task is displayed
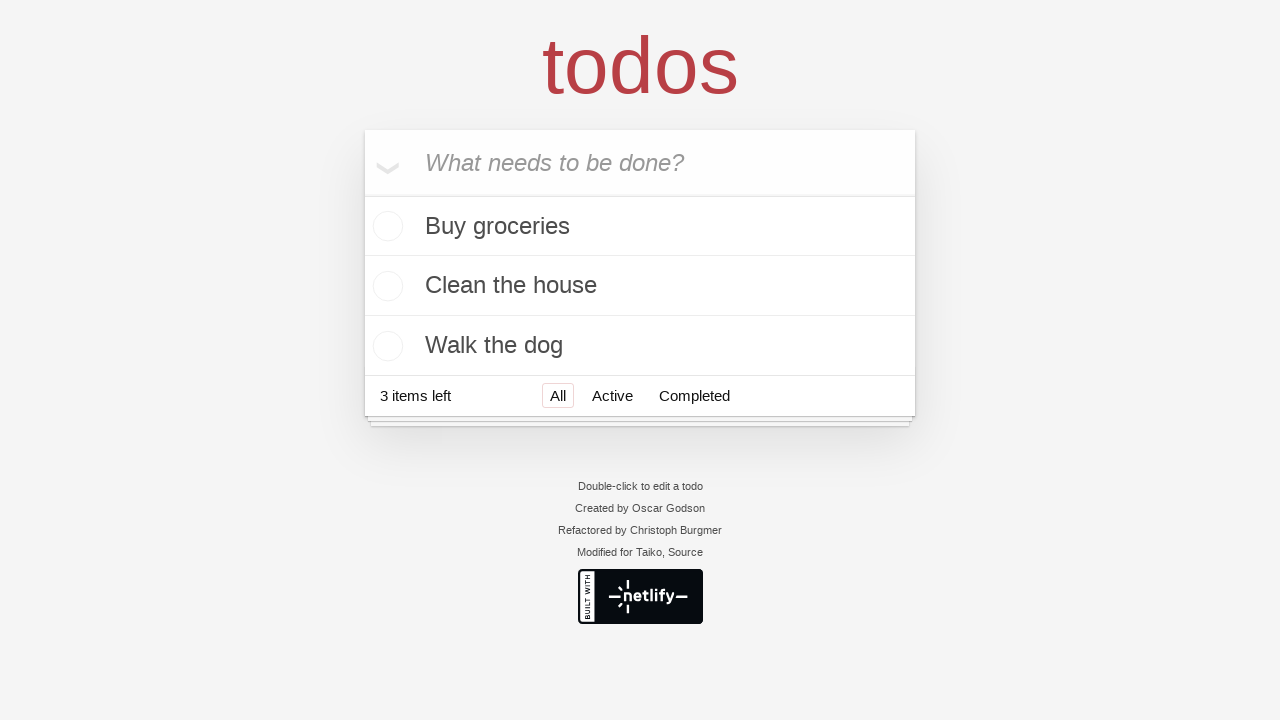

Verified 'Walk the dog' task is displayed
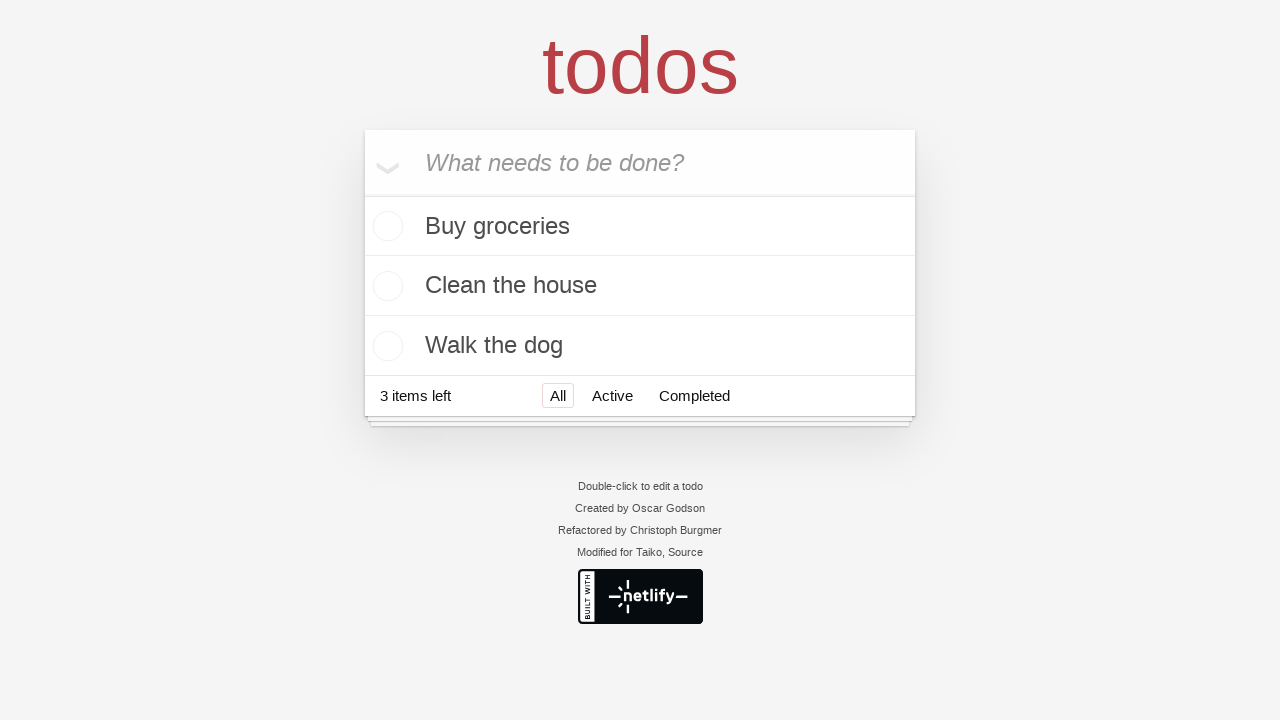

Completed 'Buy groceries' task by checking checkbox at (385, 226) on li >> internal:has-text="Buy groceries"i >> input[type="checkbox"]
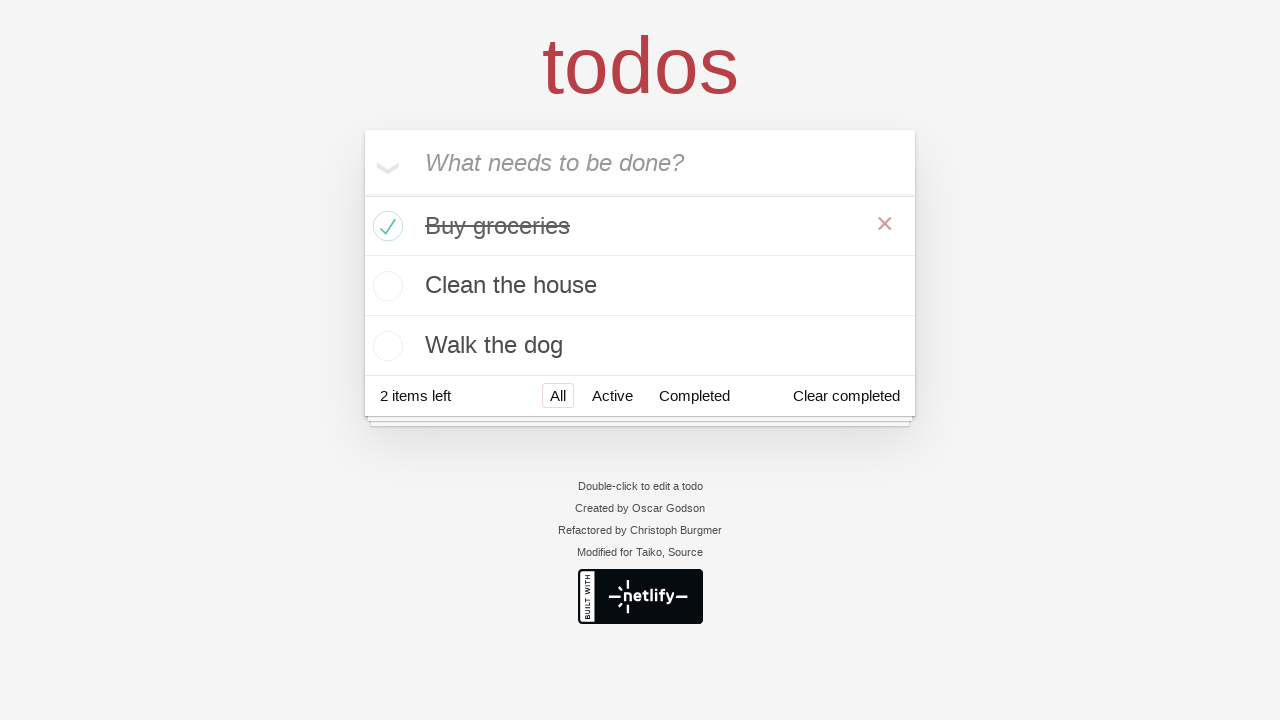

Completed 'Clean the house' task by checking checkbox at (385, 286) on li >> internal:has-text="Clean the house"i >> input[type="checkbox"]
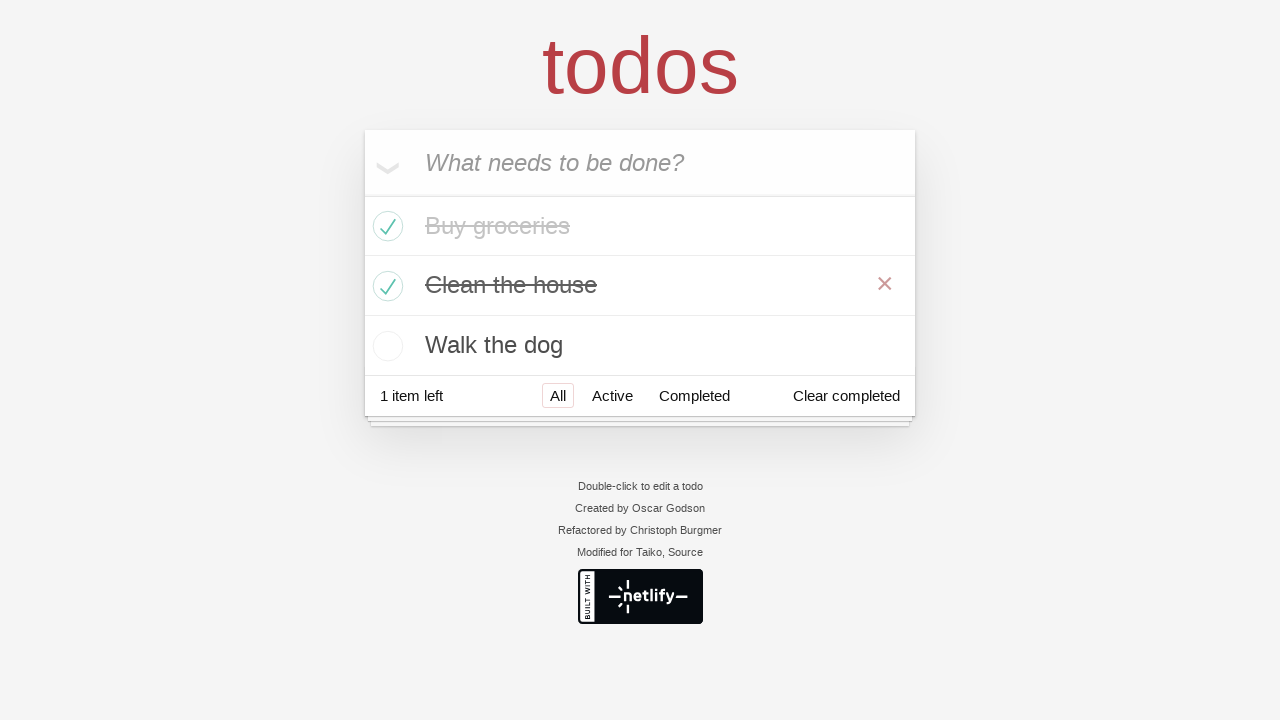

Clicked 'Active' filter to view active tasks at (612, 395) on text=Active
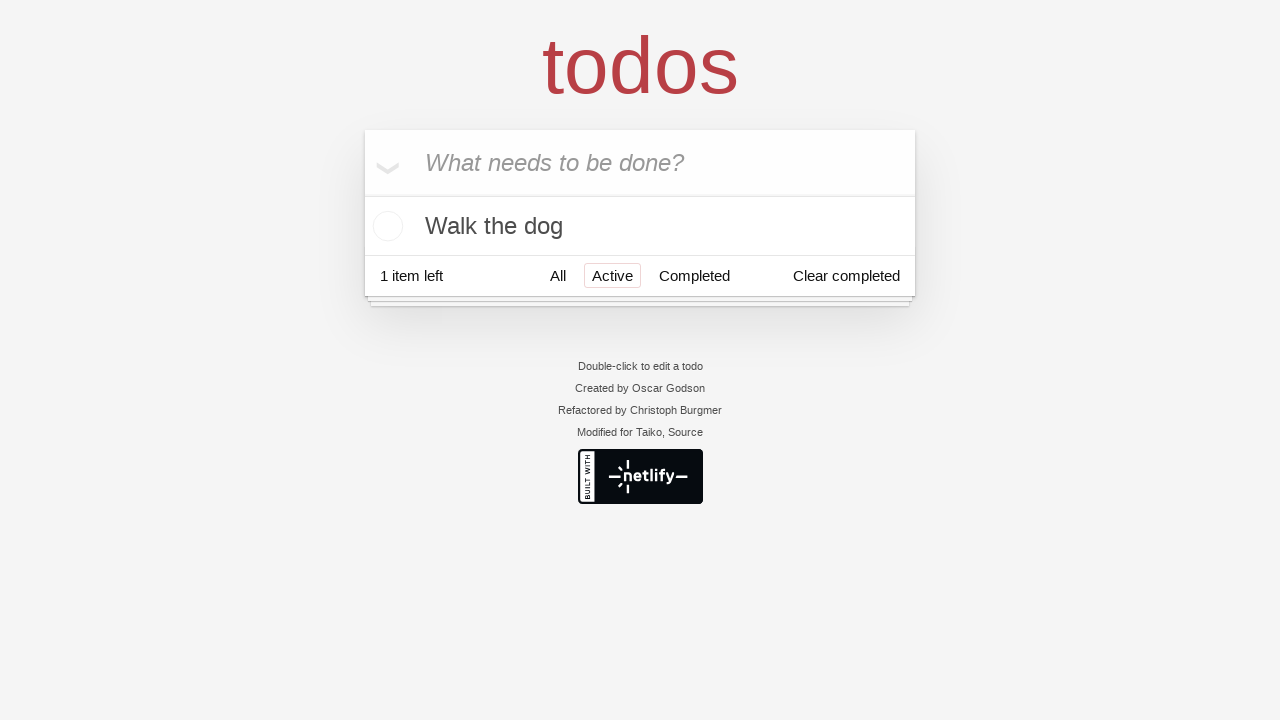

Clicked 'Completed' filter to view completed tasks at (694, 276) on text=Completed
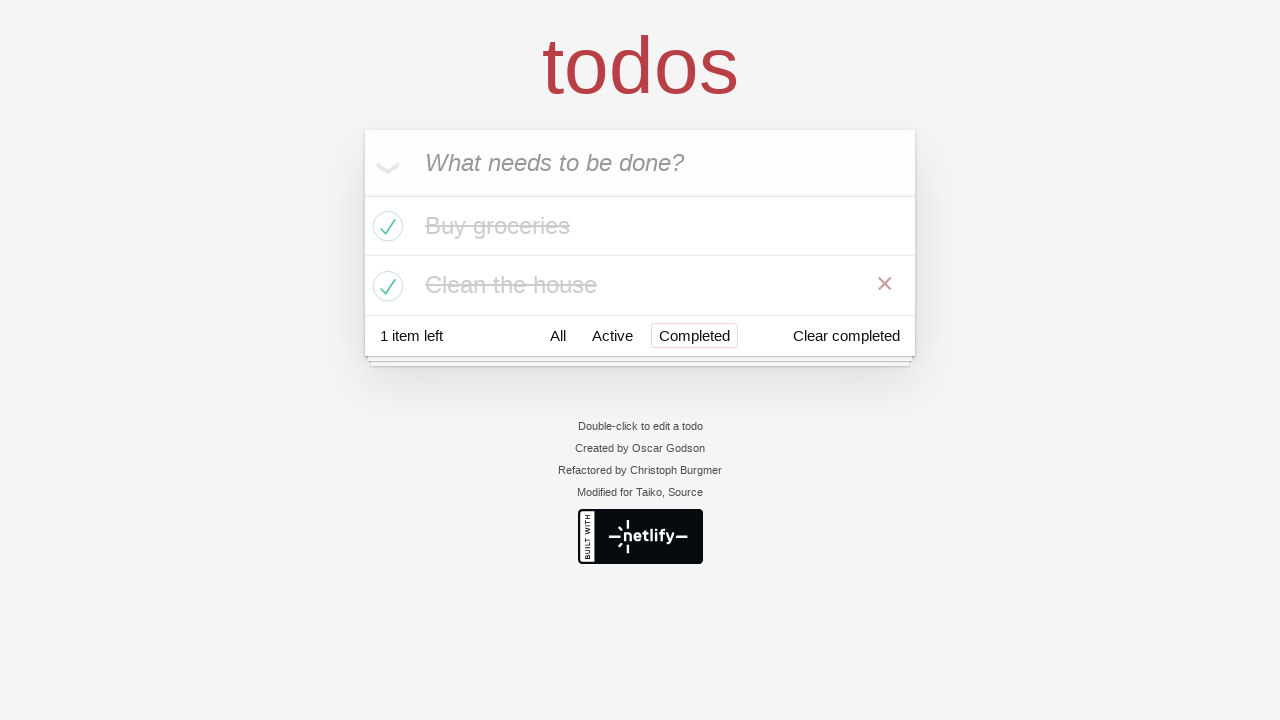

Clicked 'All' filter to view all tasks at (382, 162) on text=All
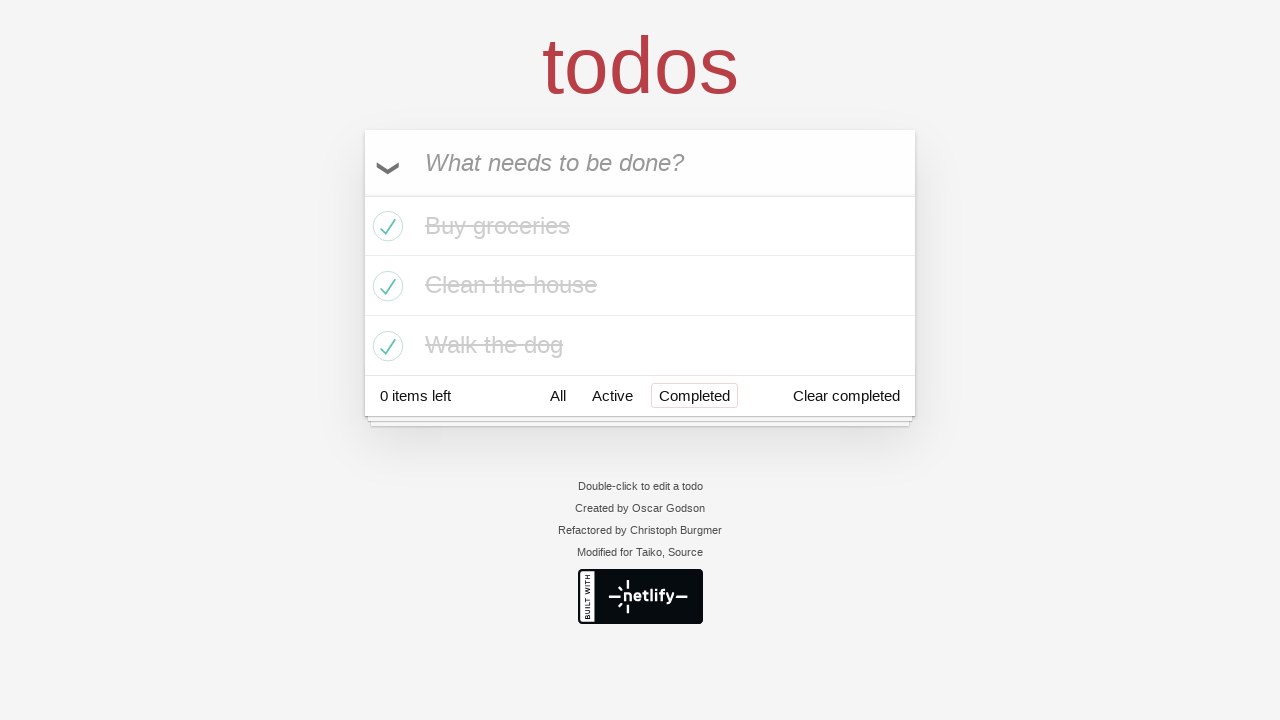

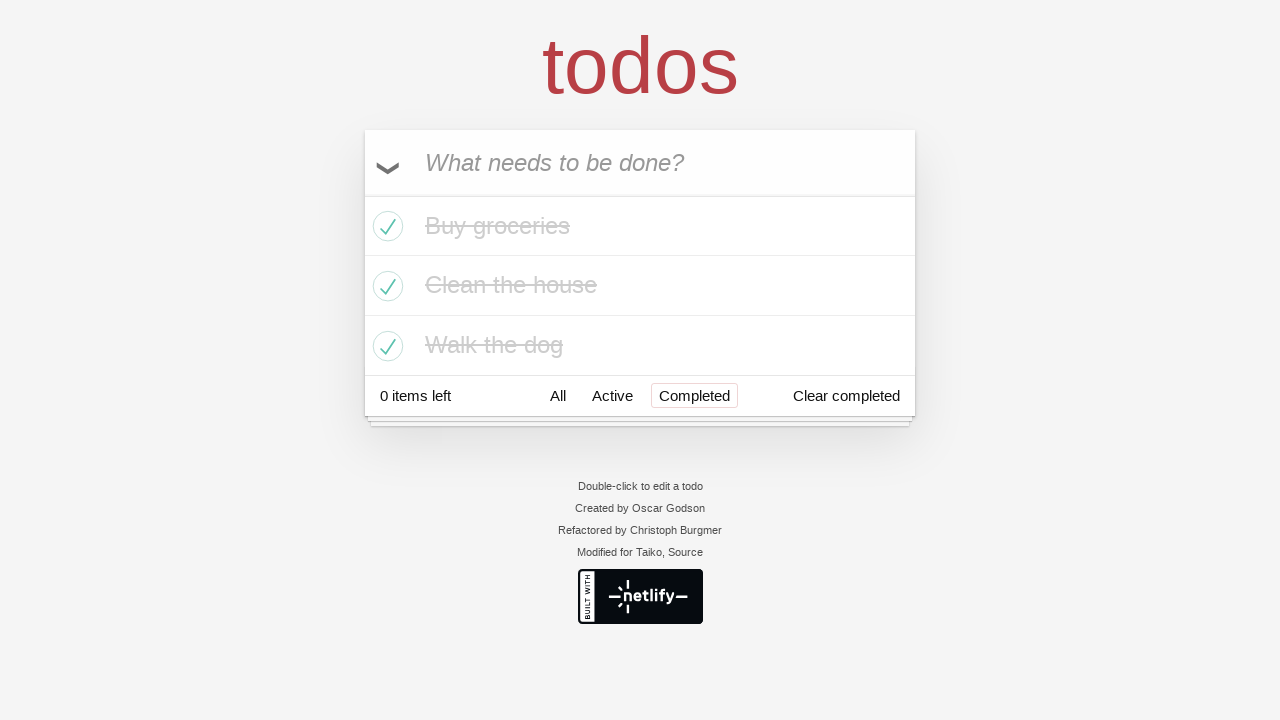